Tests window handling by clicking a link that opens a new tab, switching to the new tab, and verifying its title is "New Window"

Starting URL: https://the-internet.herokuapp.com/windows

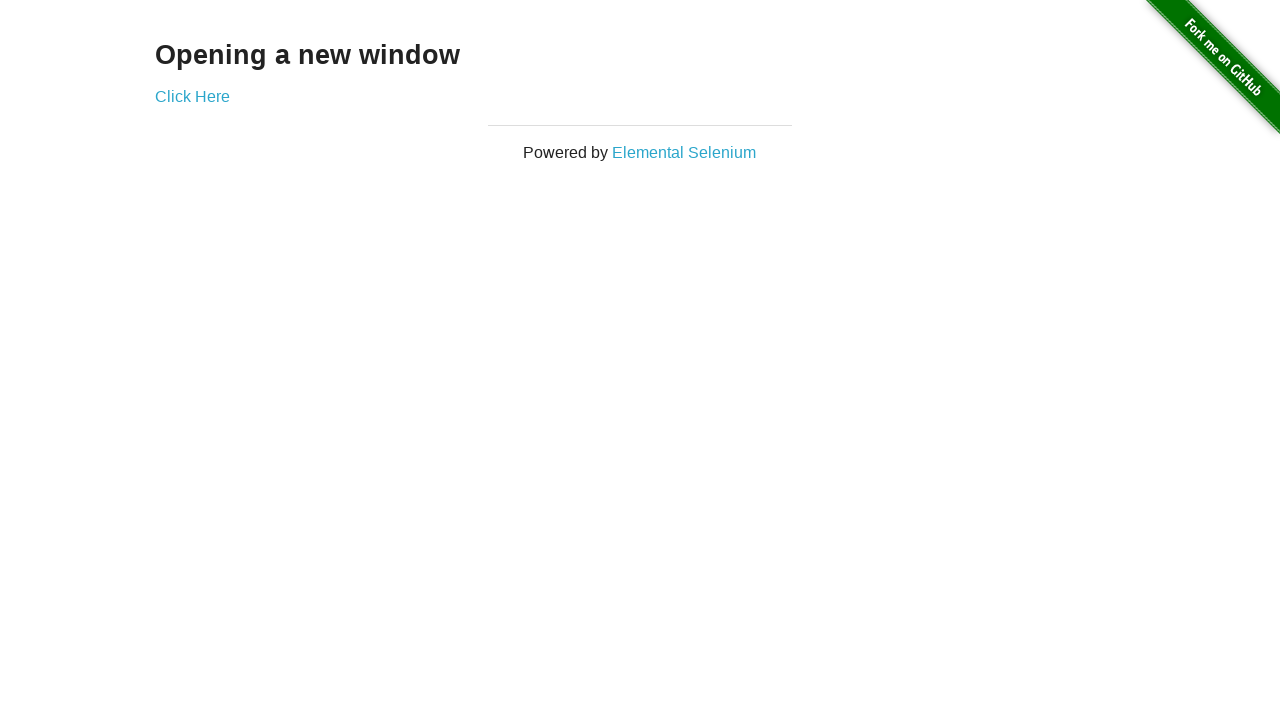

Clicked 'Click Here' link to open new tab at (192, 96) on xpath=//*[text()='Click Here']
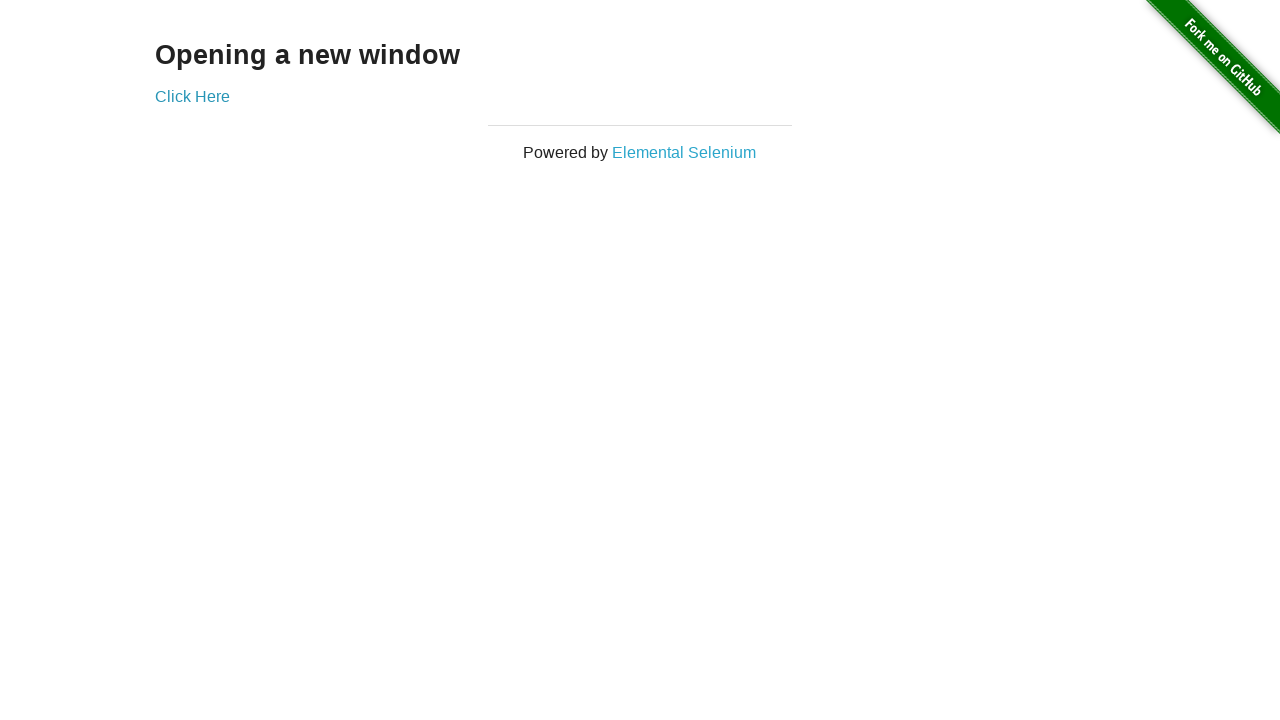

Captured new tab/page object
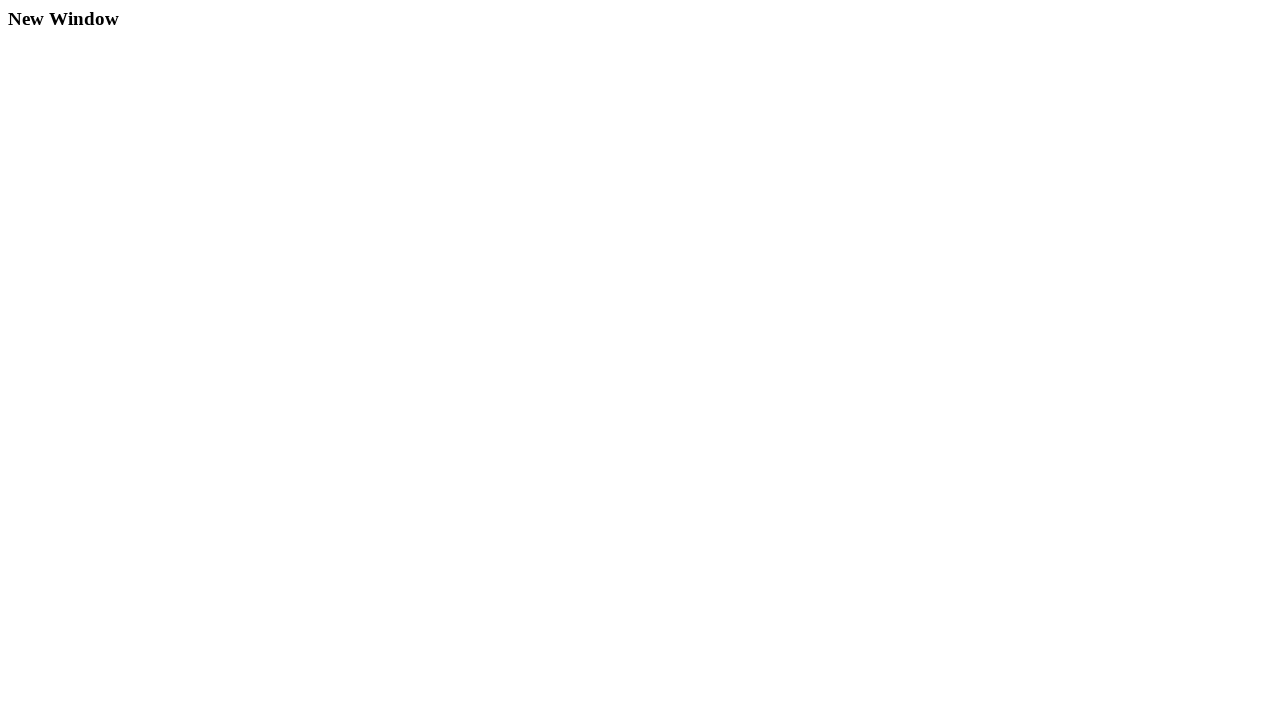

New tab loaded completely
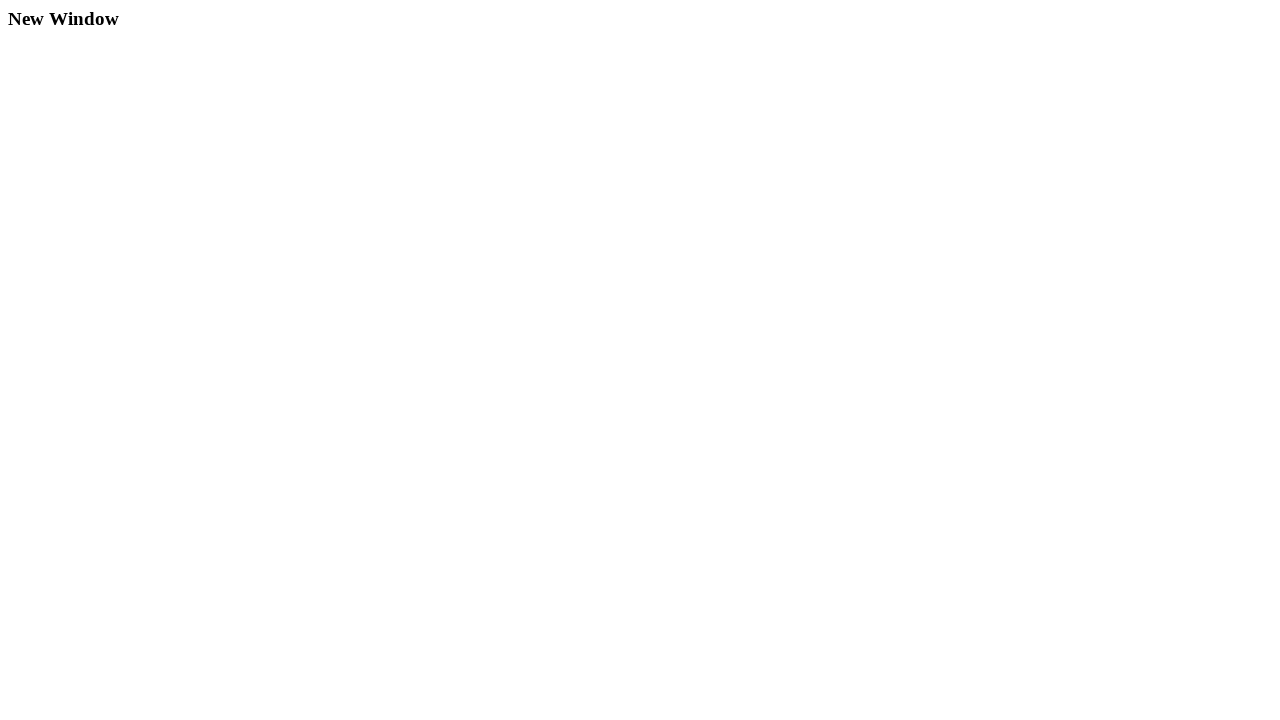

Retrieved new tab title: 'New Window'
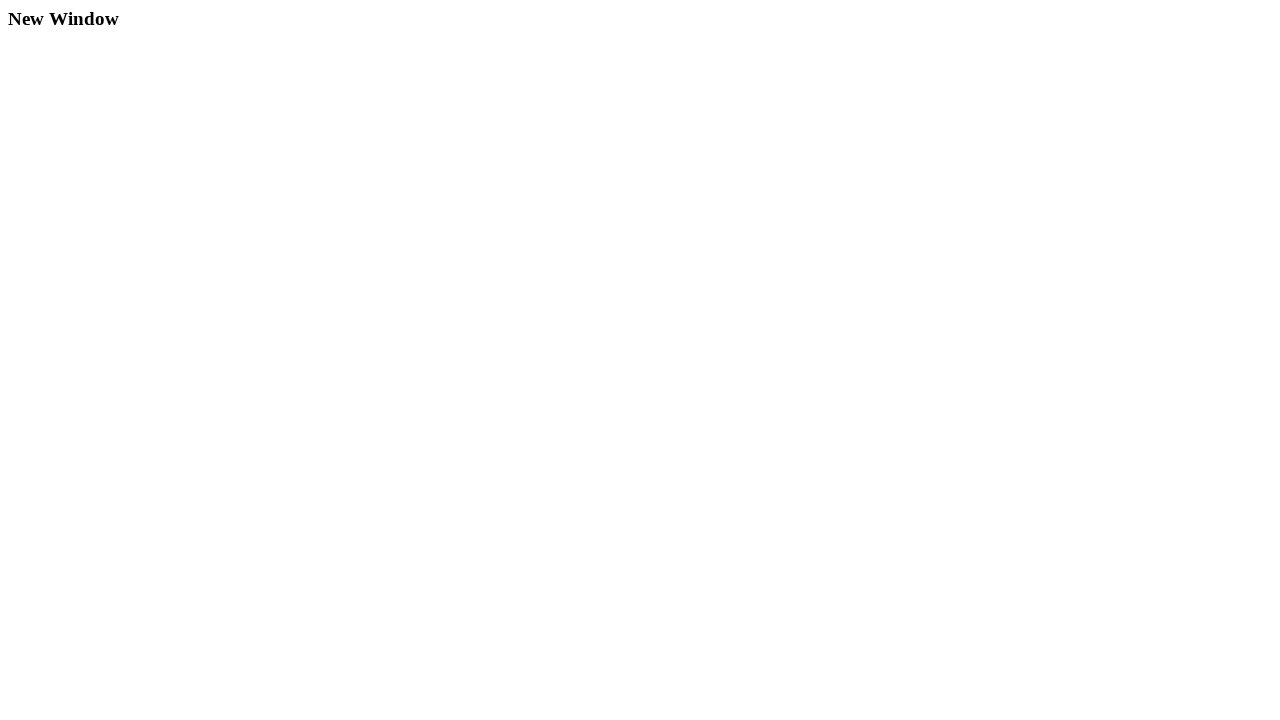

Verified new tab title is 'New Window' (assertion passed)
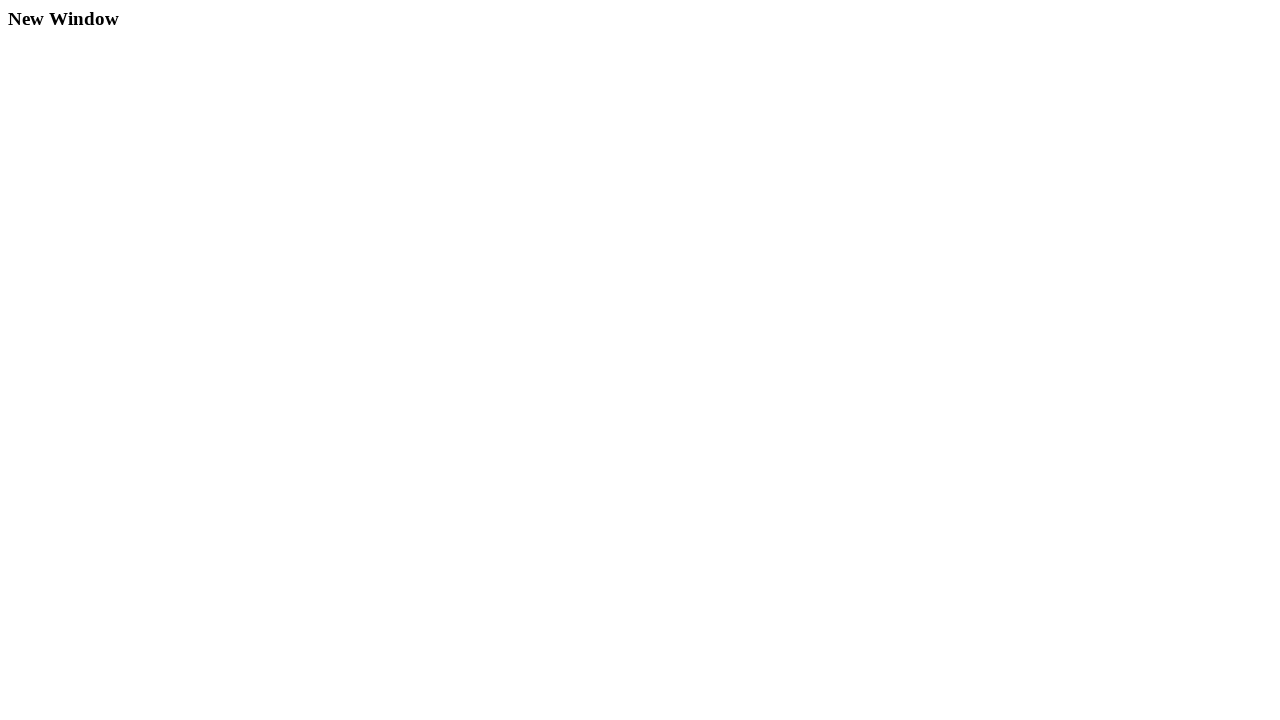

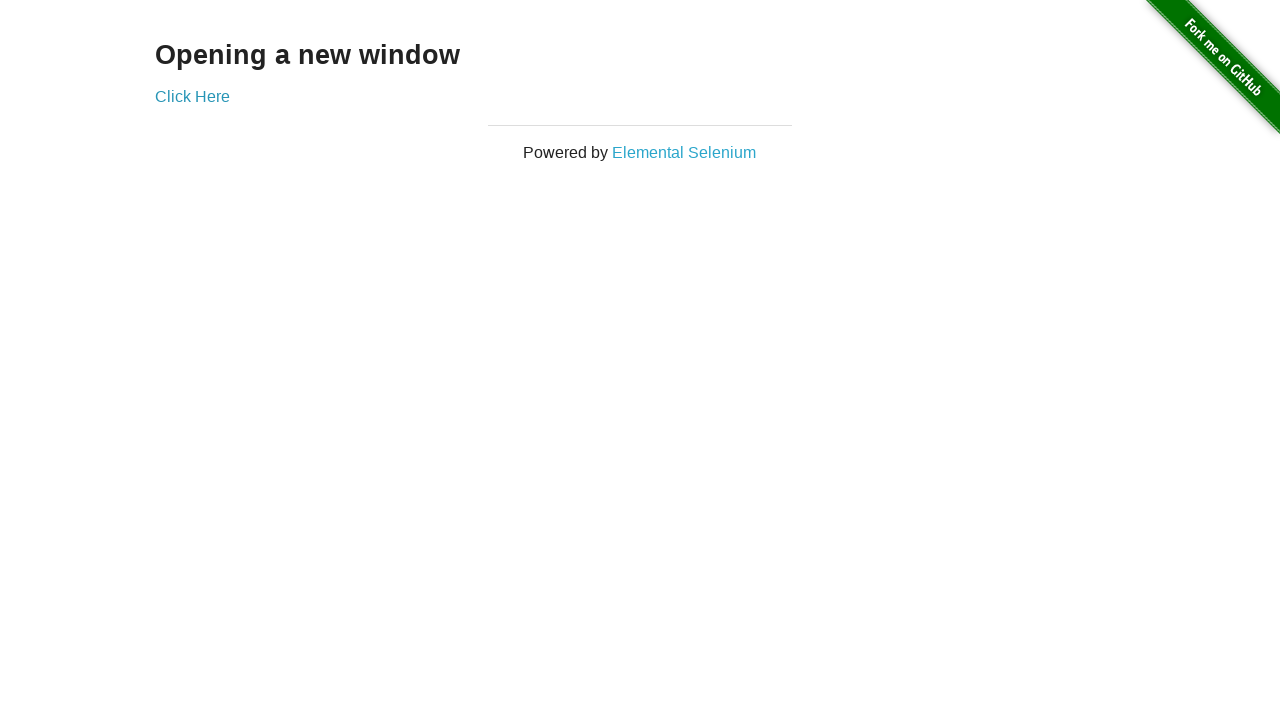